Tests adding multiple specific products (Cauliflower, Brocolli, Beetroot) to a shopping cart on an e-commerce practice website by iterating through product listings and clicking "ADD TO CART" for matching items.

Starting URL: https://rahulshettyacademy.com/seleniumPractise/#/

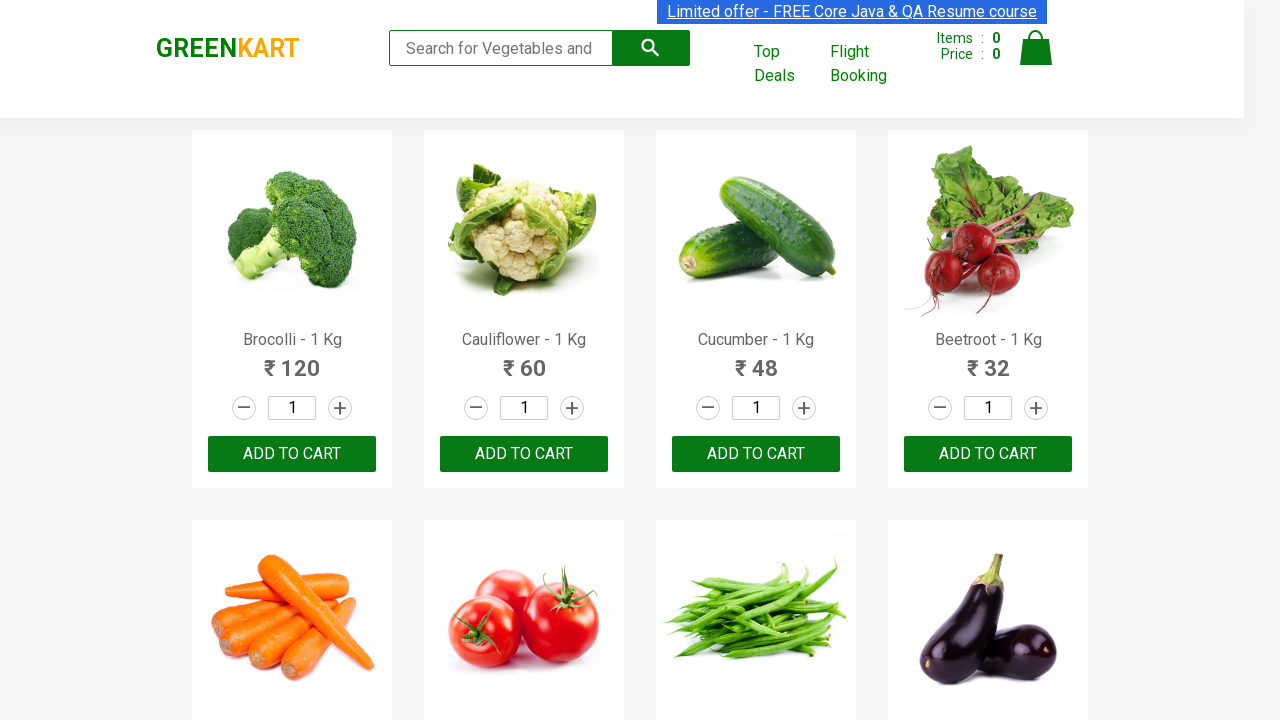

Waited for product listings to load
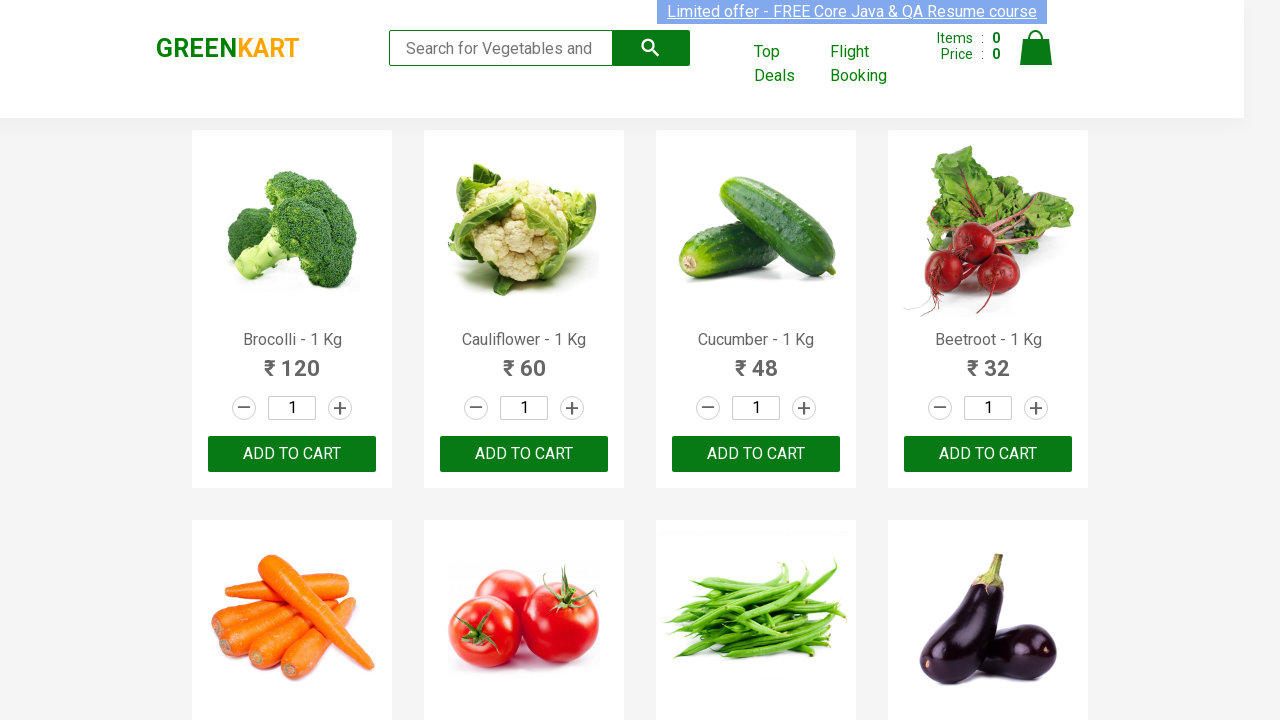

Retrieved all product name elements from the page
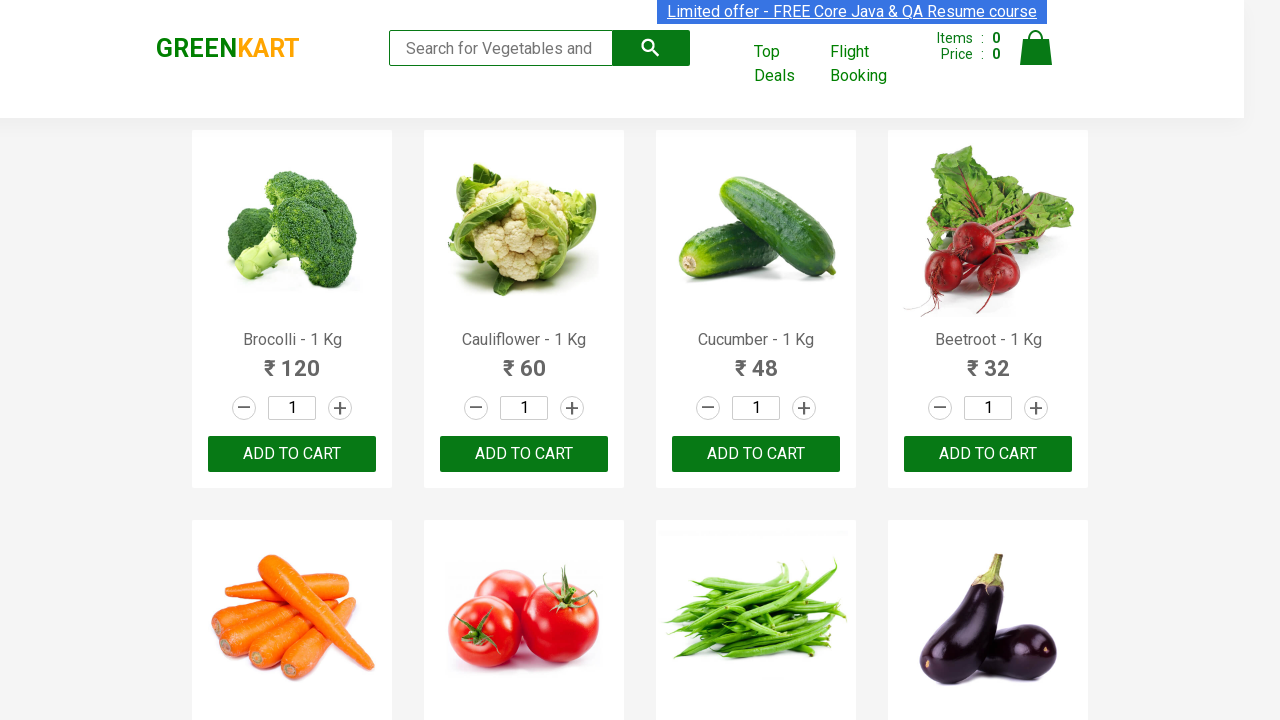

Extracted product name: Brocolli - 1 Kg
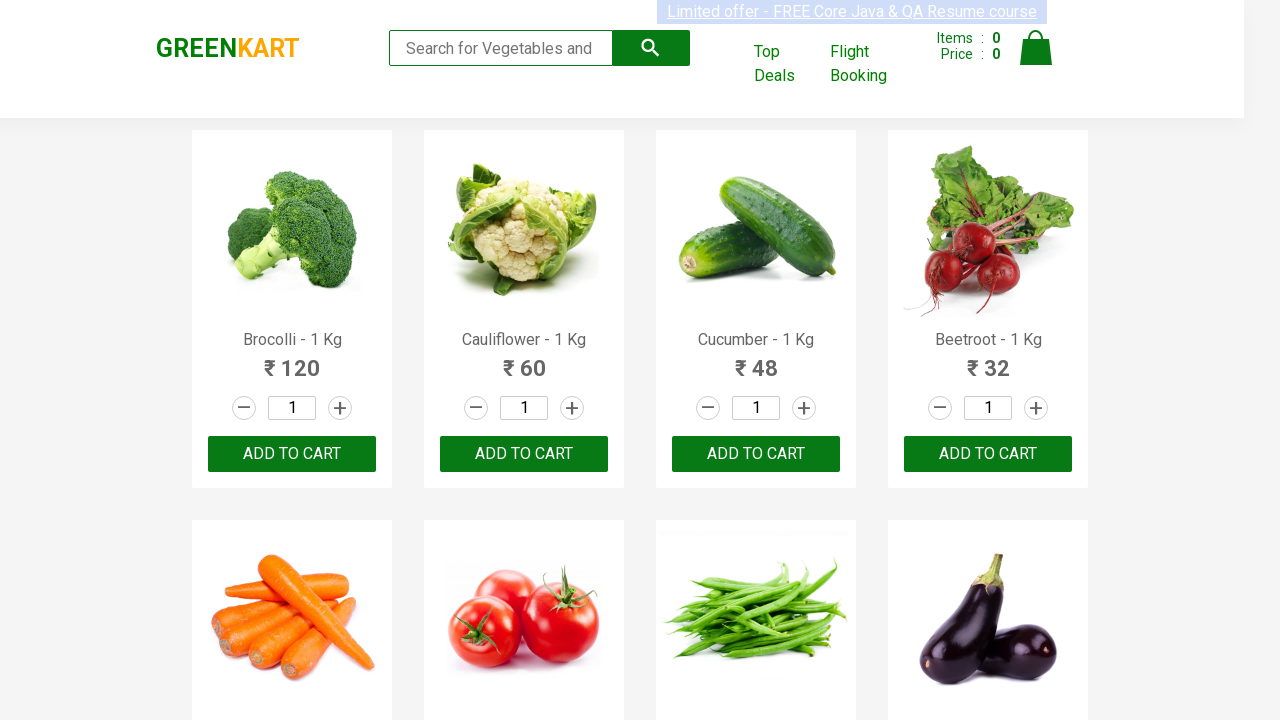

Clicked ADD TO CART button for Brocolli - 1 Kg at (292, 454) on xpath=//button[text()='ADD TO CART'] >> nth=0
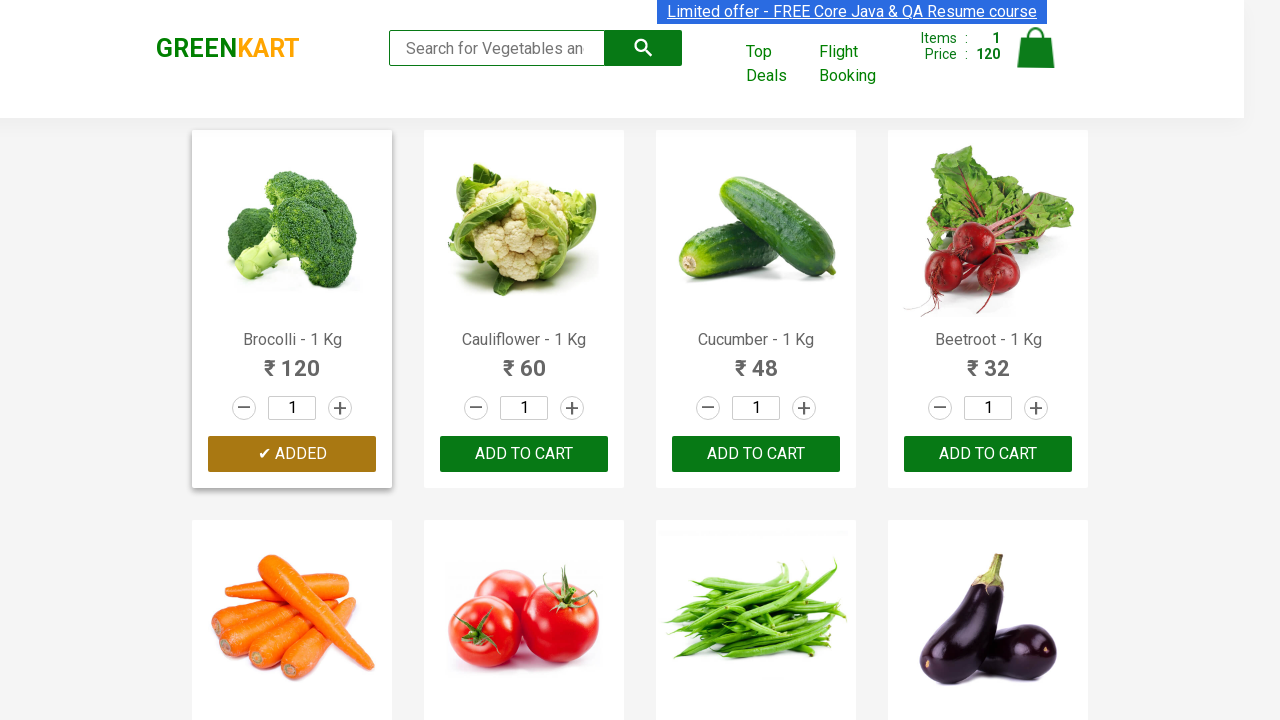

Extracted product name: Cauliflower - 1 Kg
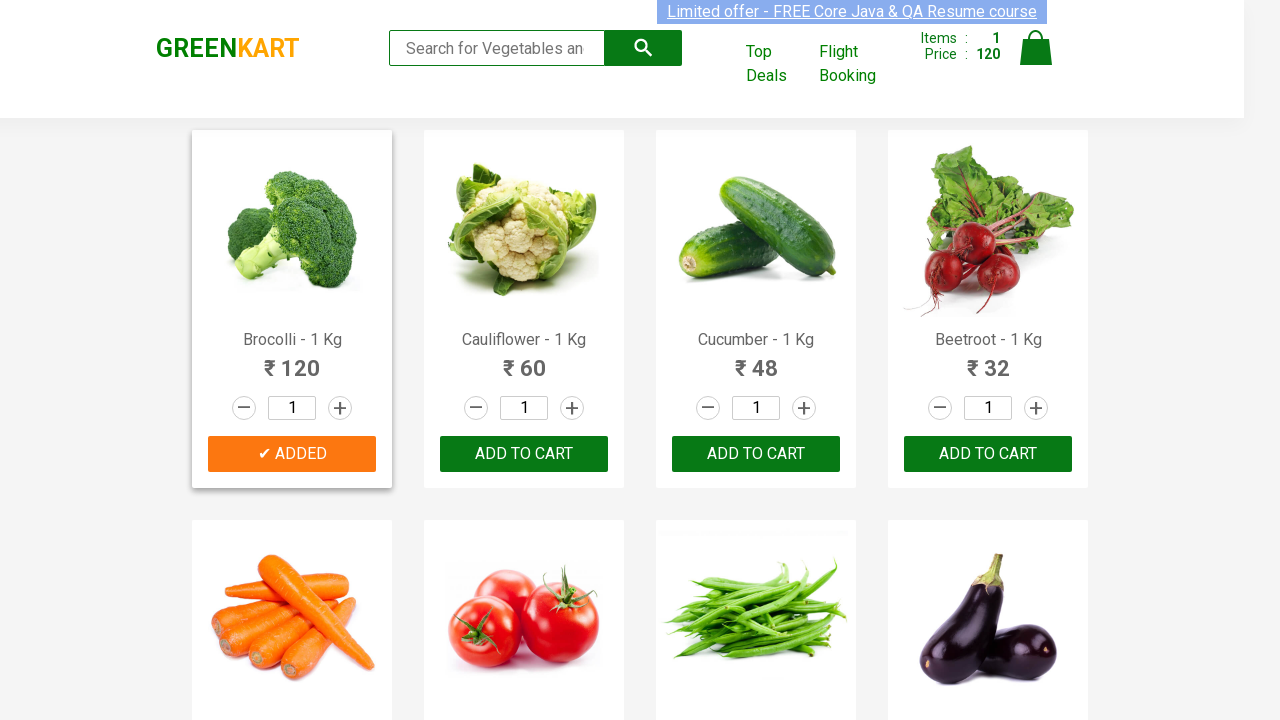

Clicked ADD TO CART button for Cauliflower - 1 Kg at (756, 454) on xpath=//button[text()='ADD TO CART'] >> nth=1
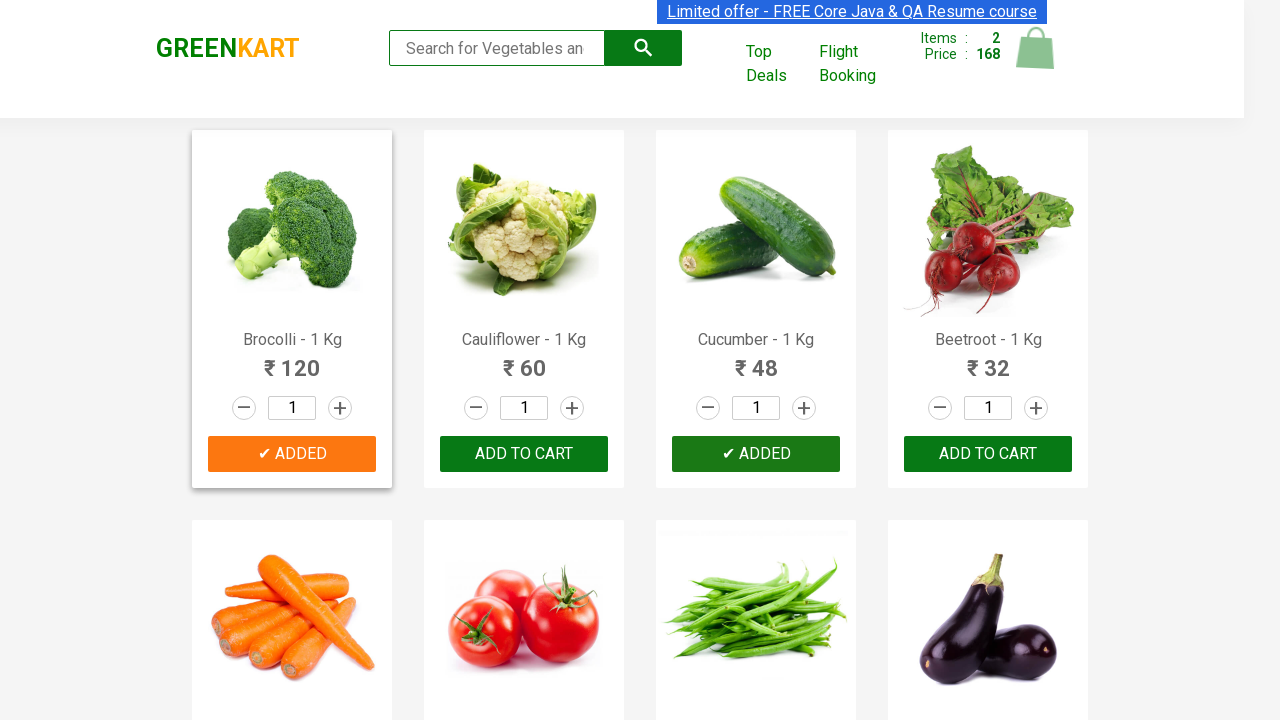

Extracted product name: Cucumber - 1 Kg
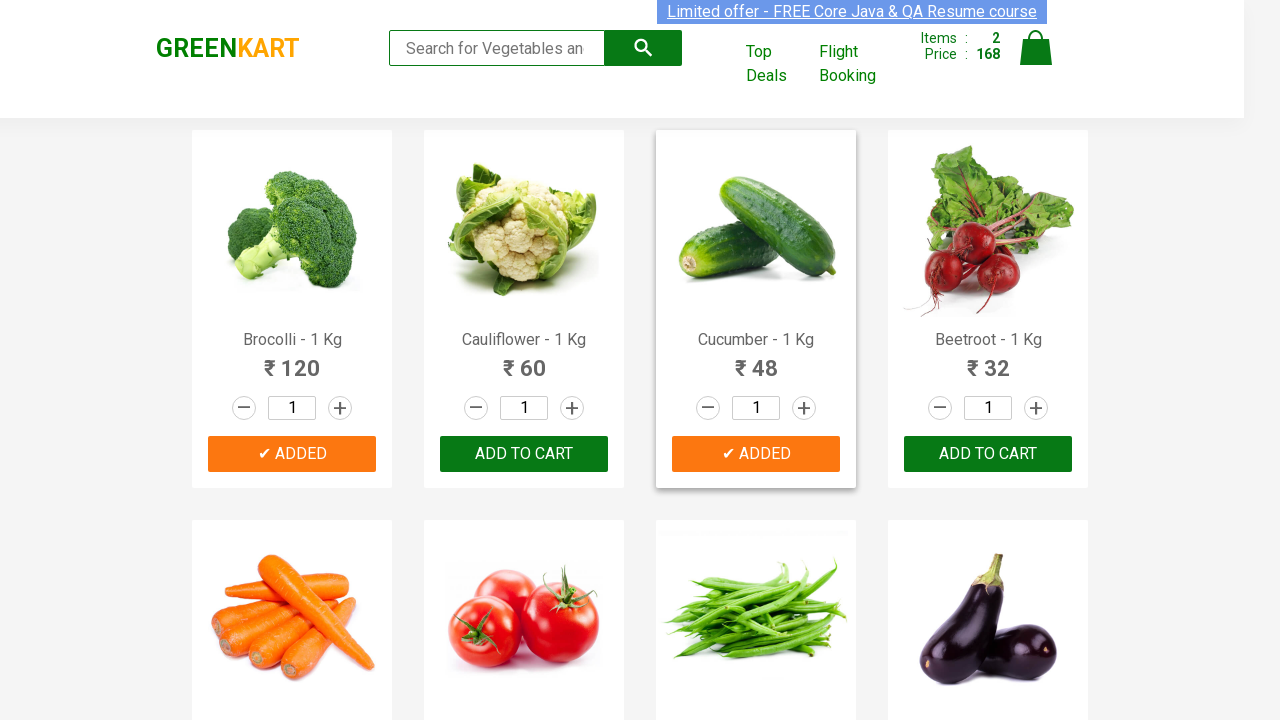

Extracted product name: Beetroot - 1 Kg
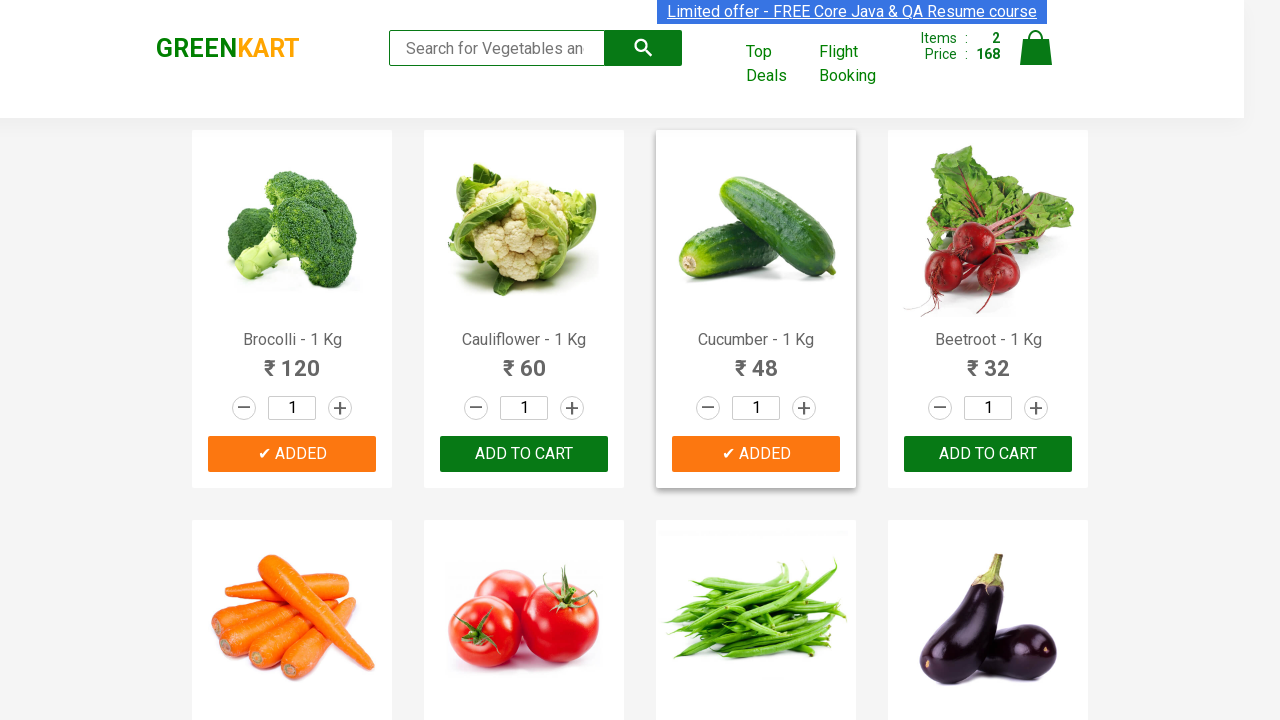

Clicked ADD TO CART button for Beetroot - 1 Kg at (524, 360) on xpath=//button[text()='ADD TO CART'] >> nth=3
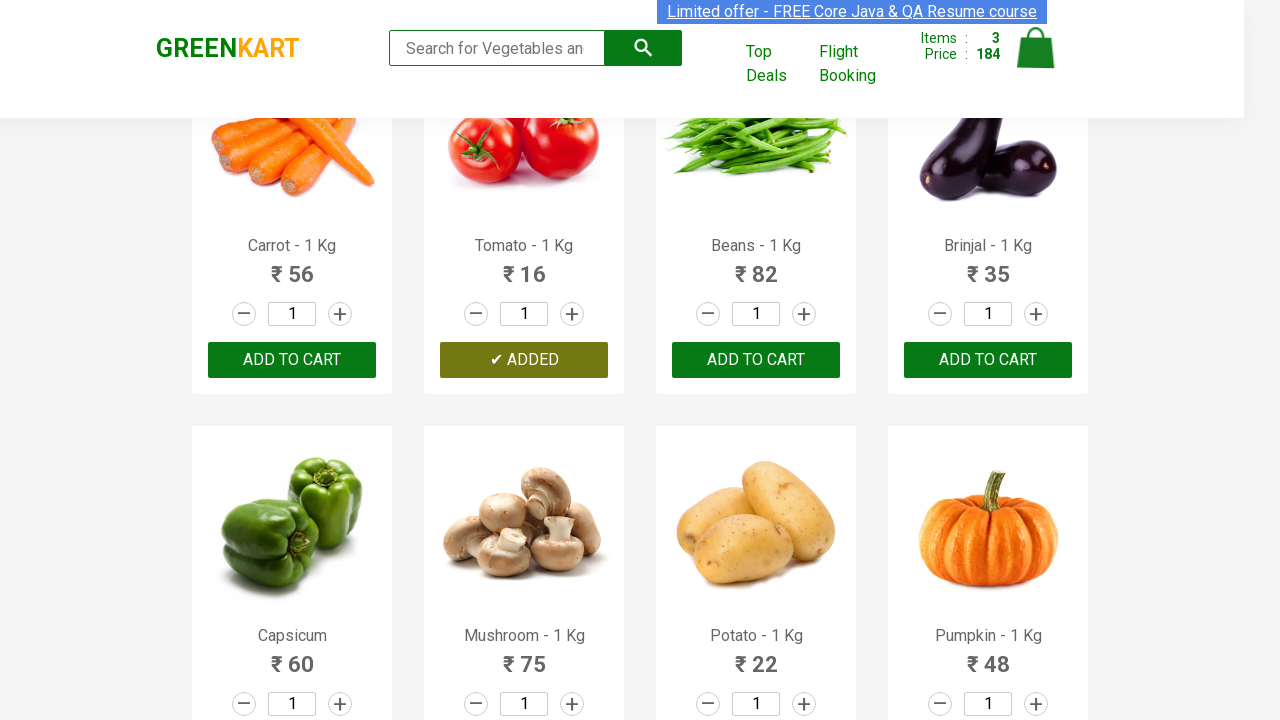

Extracted product name: Carrot - 1 Kg
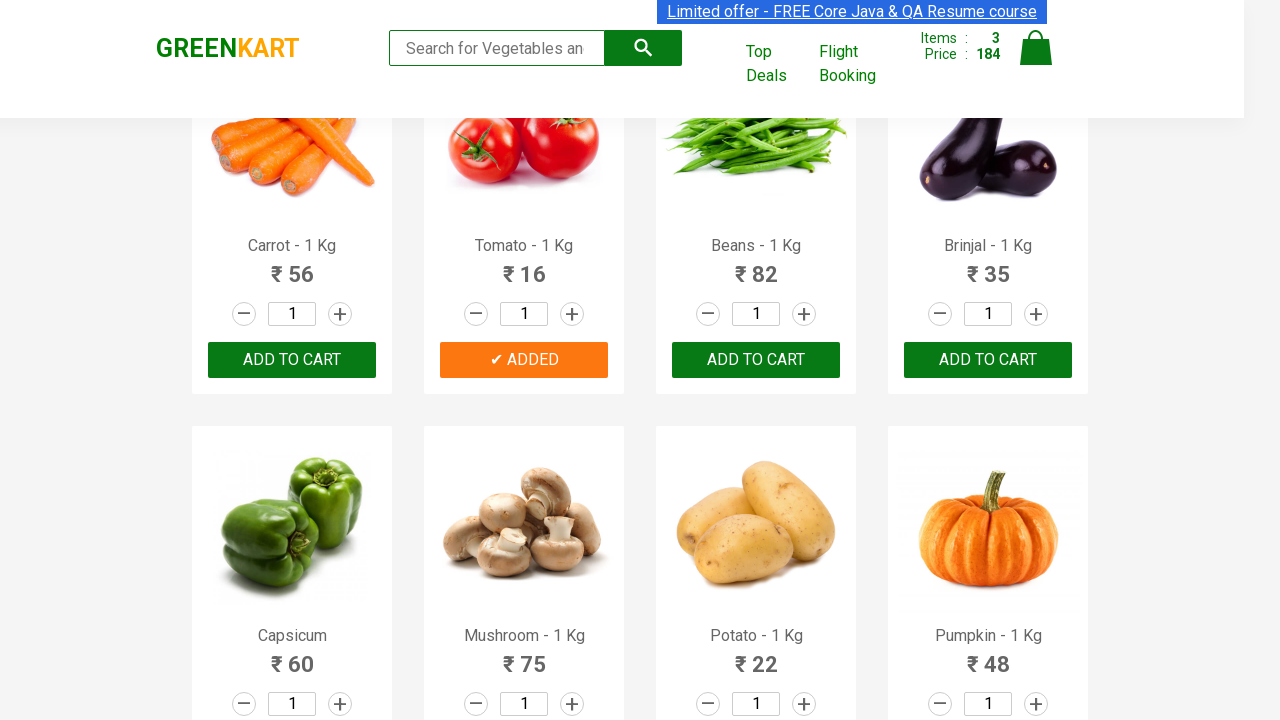

Extracted product name: Tomato - 1 Kg
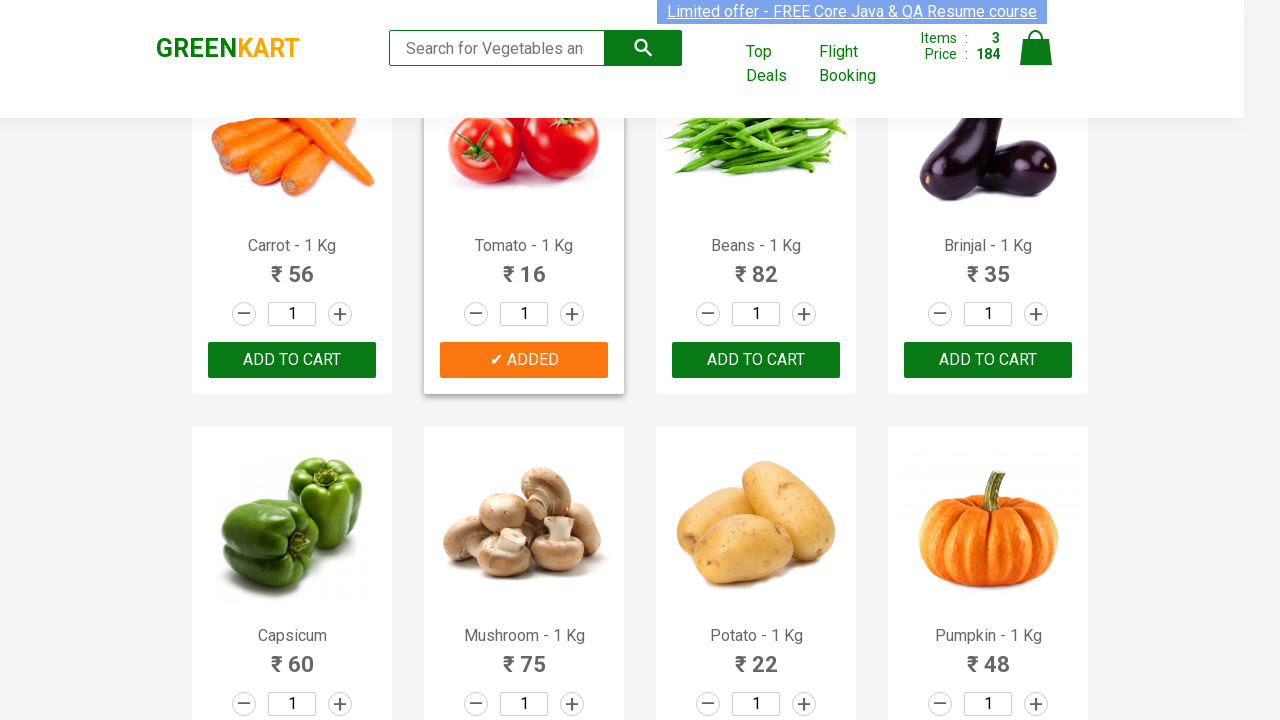

Extracted product name: Beans - 1 Kg
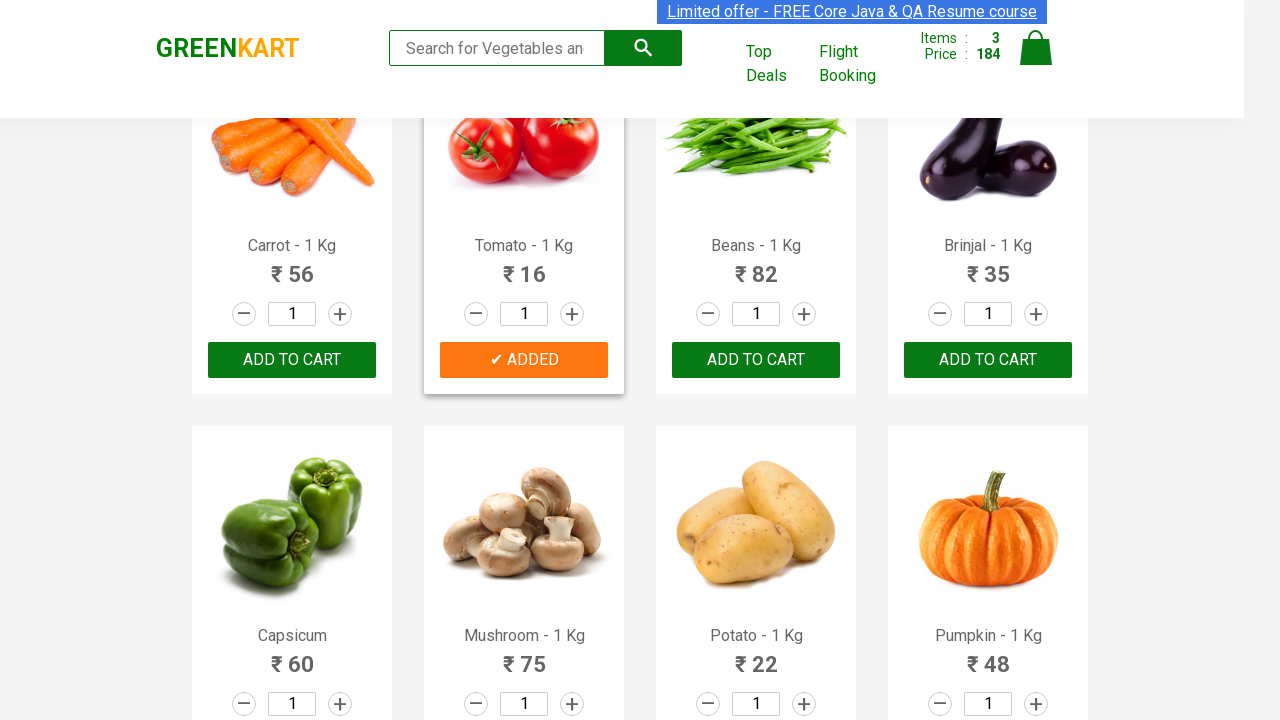

Extracted product name: Brinjal - 1 Kg
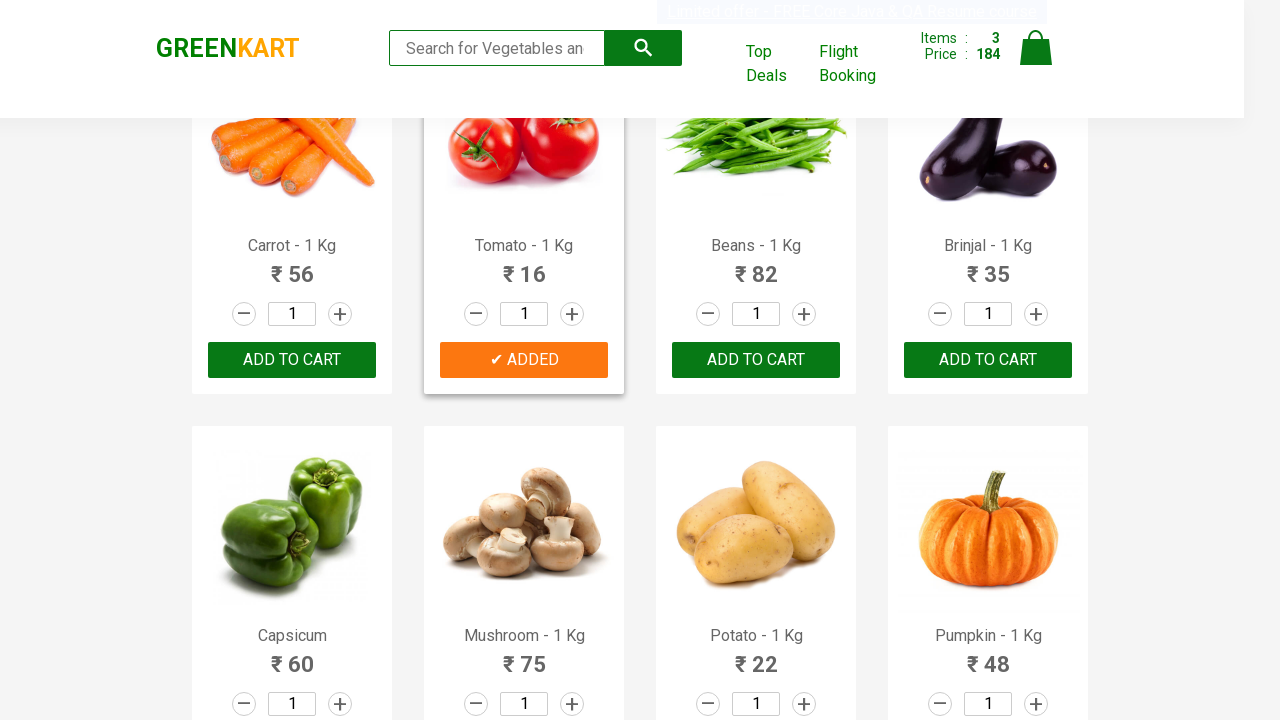

Extracted product name: Capsicum
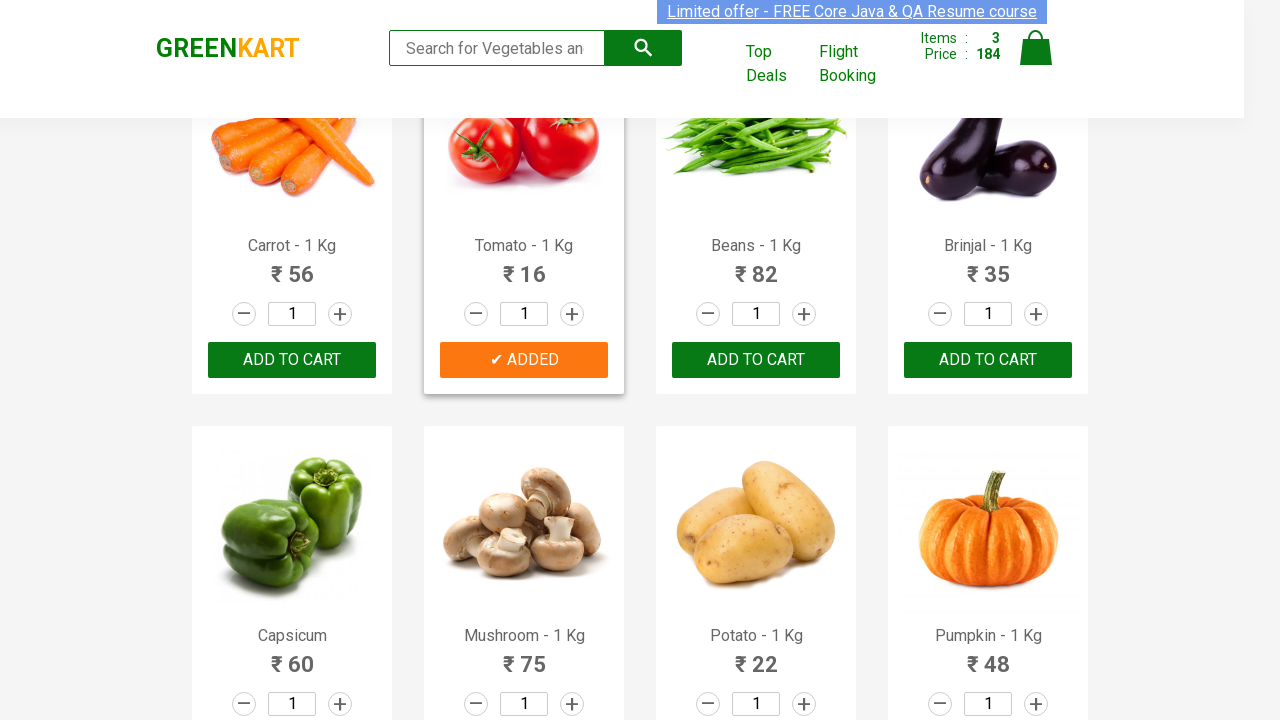

Extracted product name: Mushroom - 1 Kg
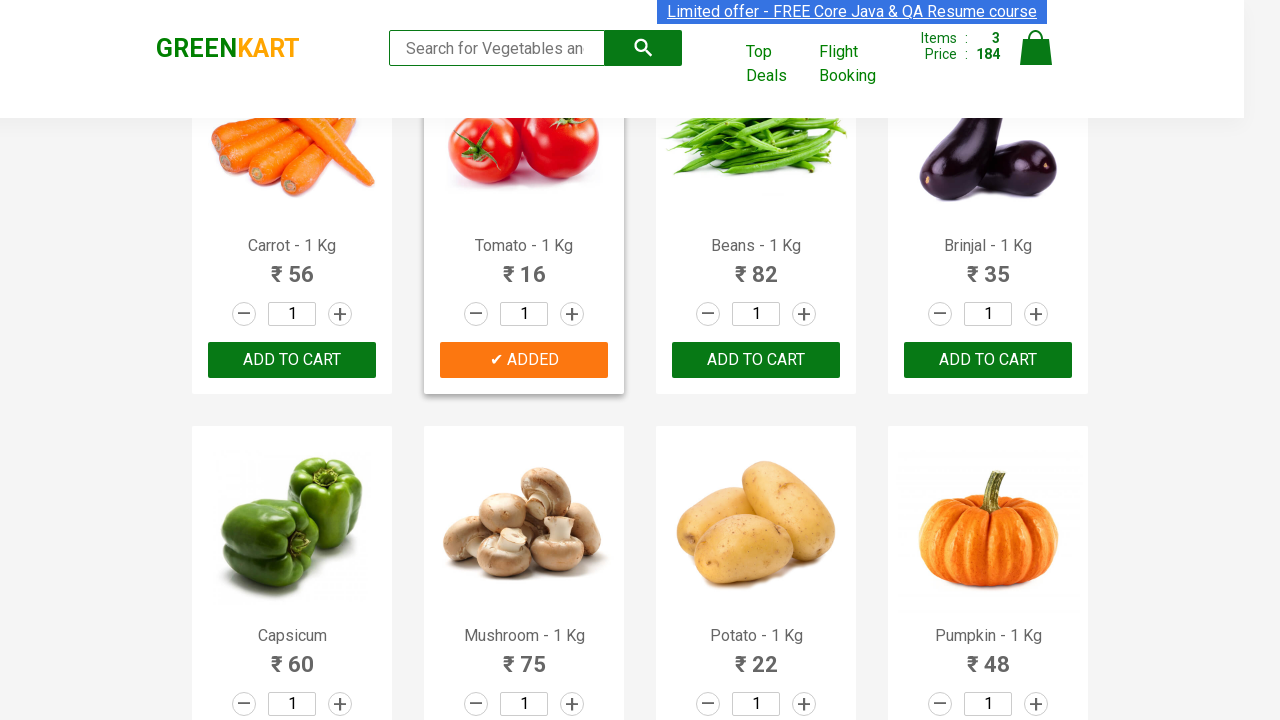

Extracted product name: Potato - 1 Kg
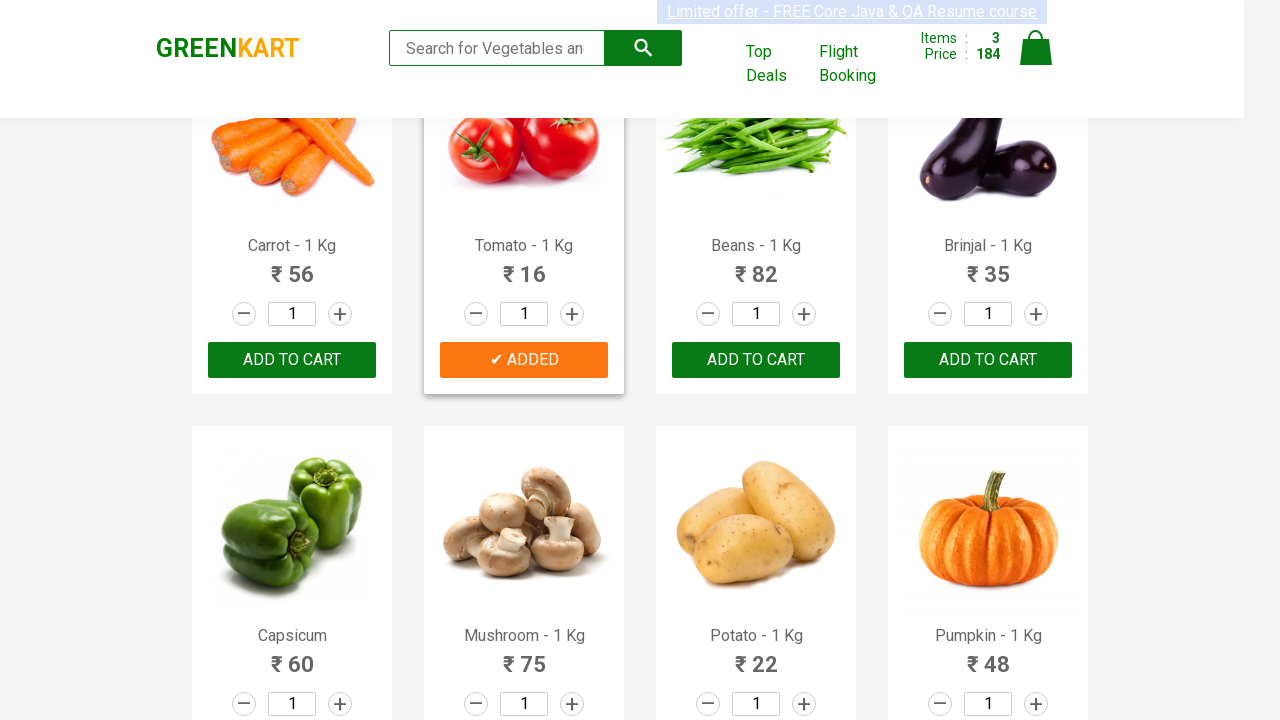

Extracted product name: Pumpkin - 1 Kg
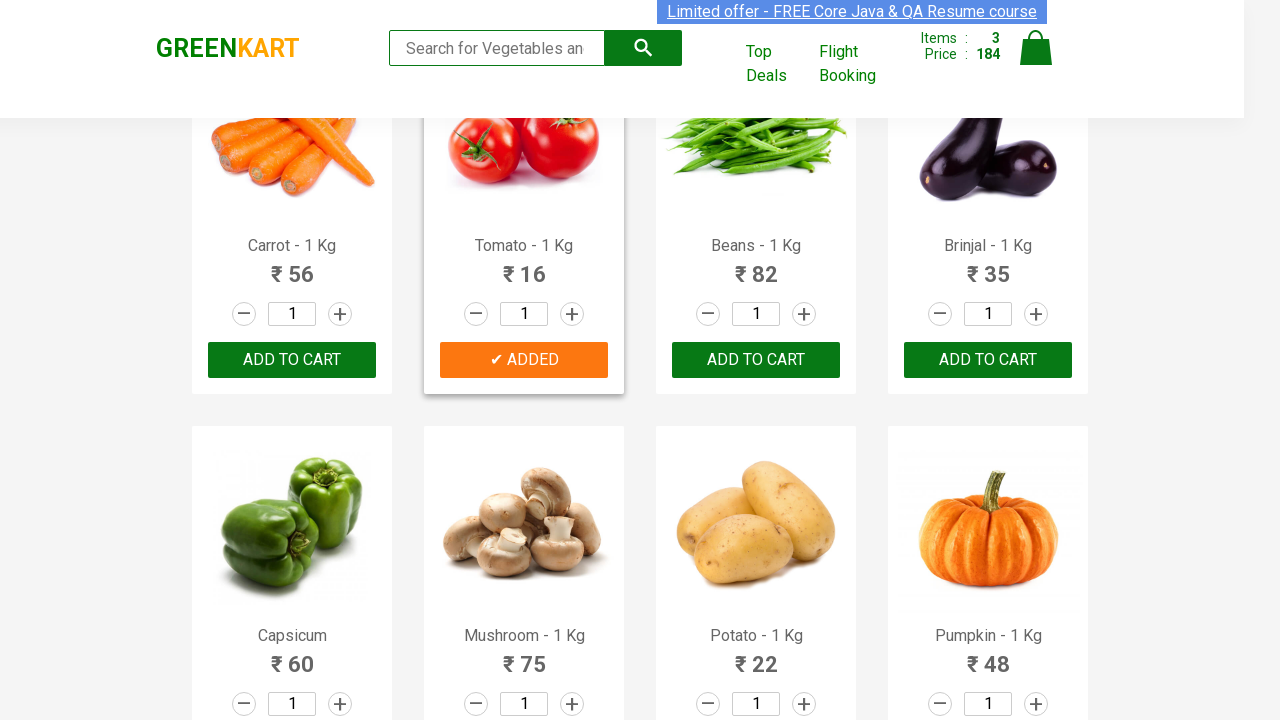

Extracted product name: Corn - 1 Kg
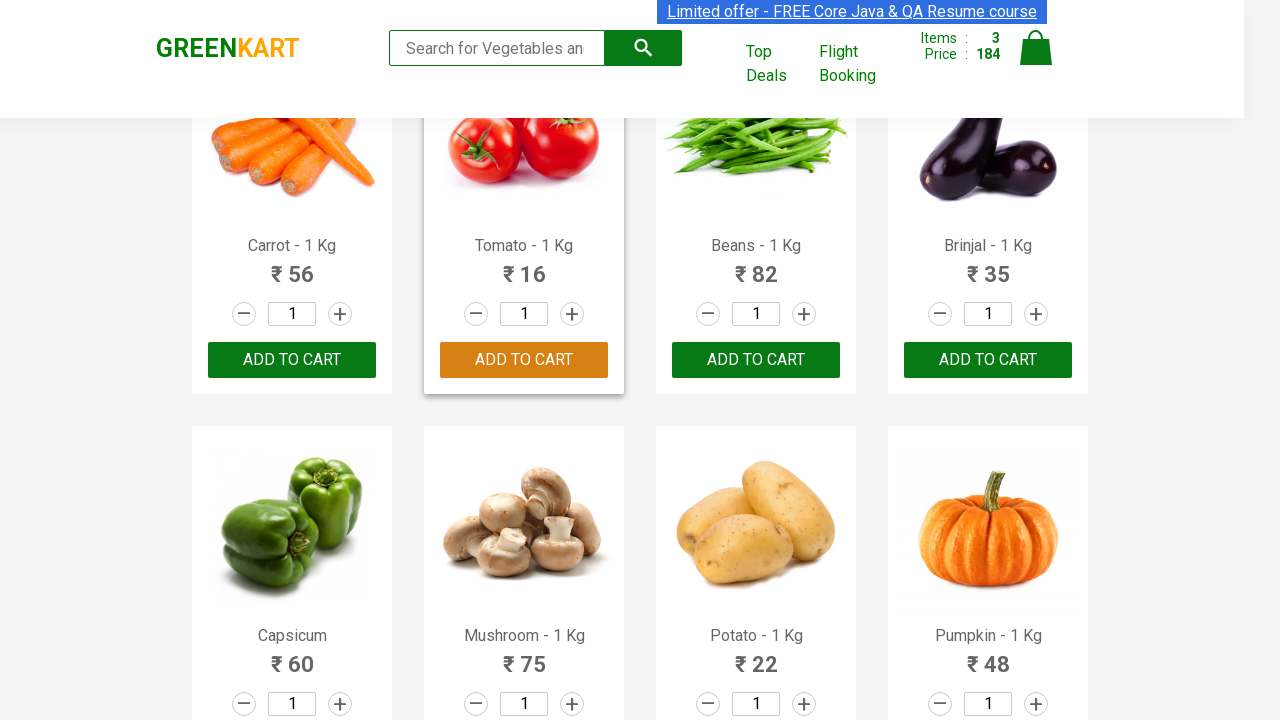

Extracted product name: Onion - 1 Kg
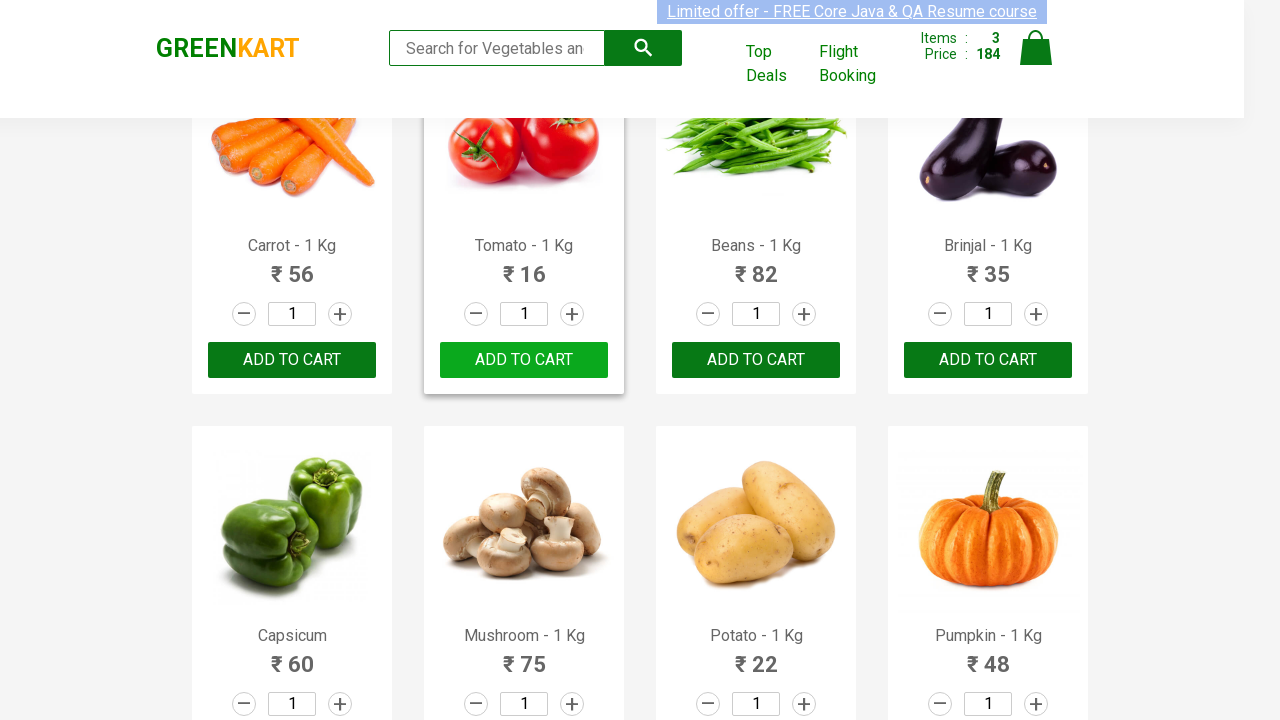

Extracted product name: Apple - 1 Kg
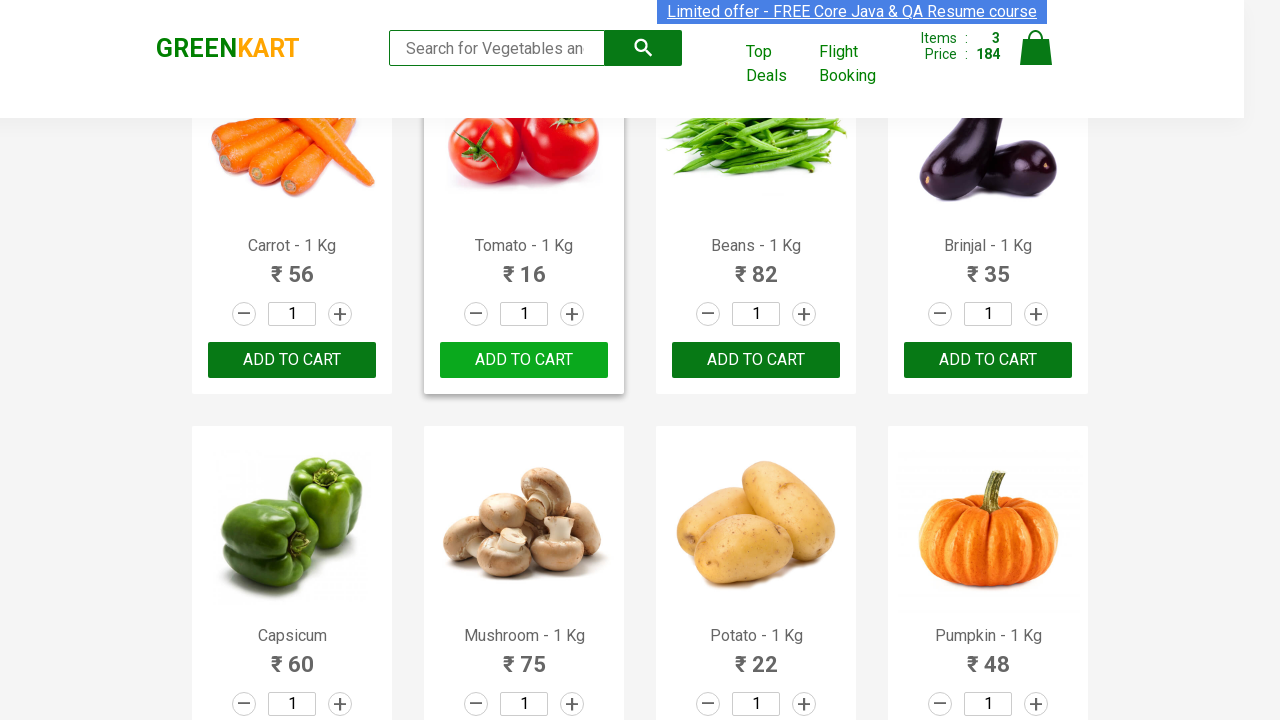

Extracted product name: Banana - 1 Kg
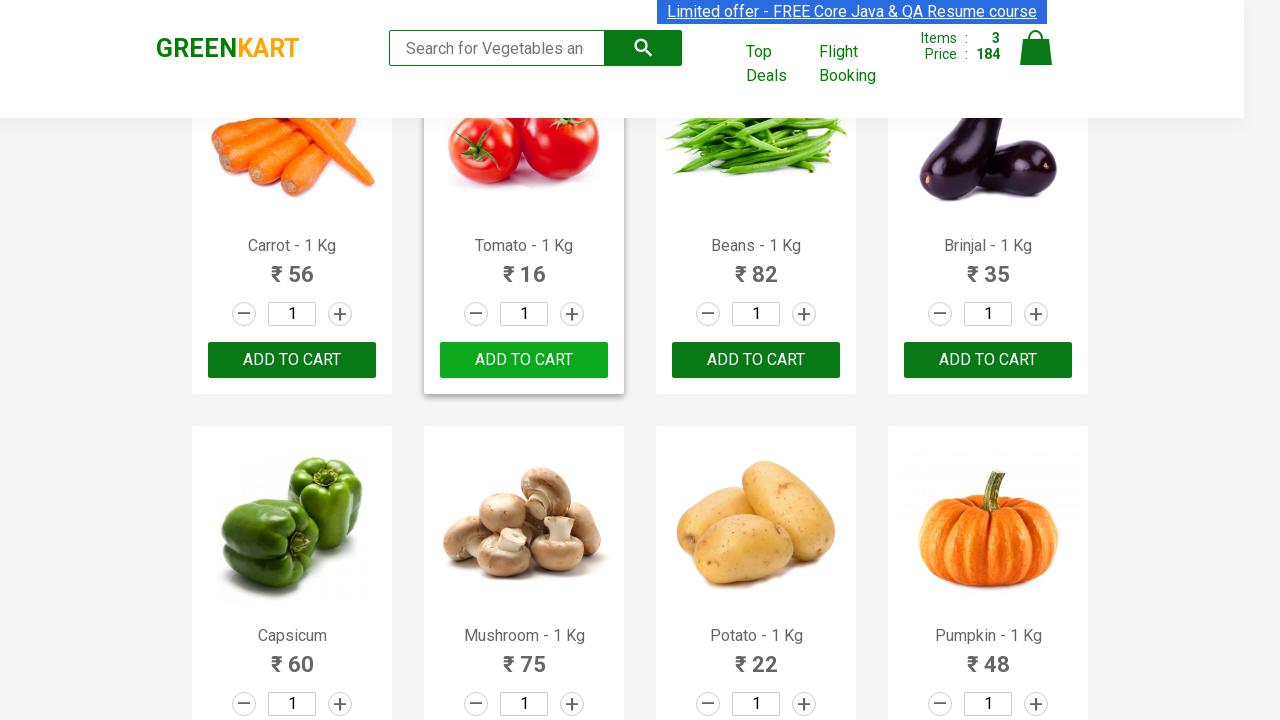

Extracted product name: Grapes - 1 Kg
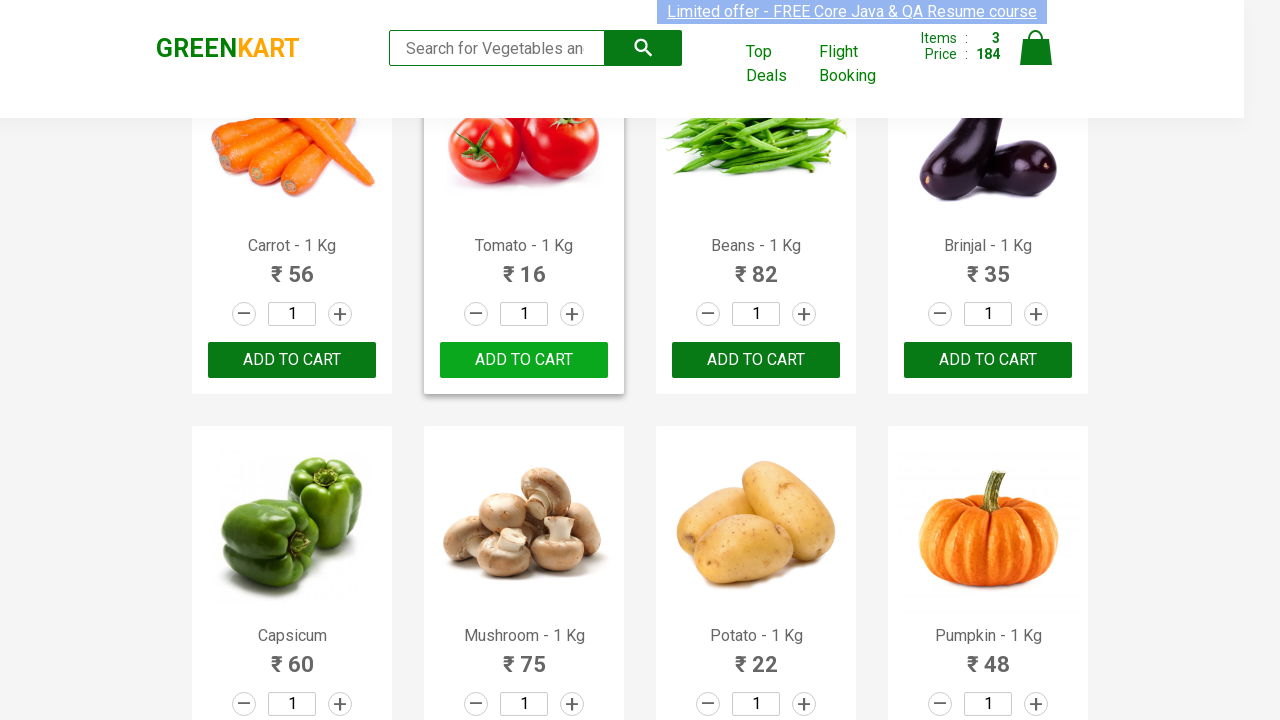

Extracted product name: Mango - 1 Kg
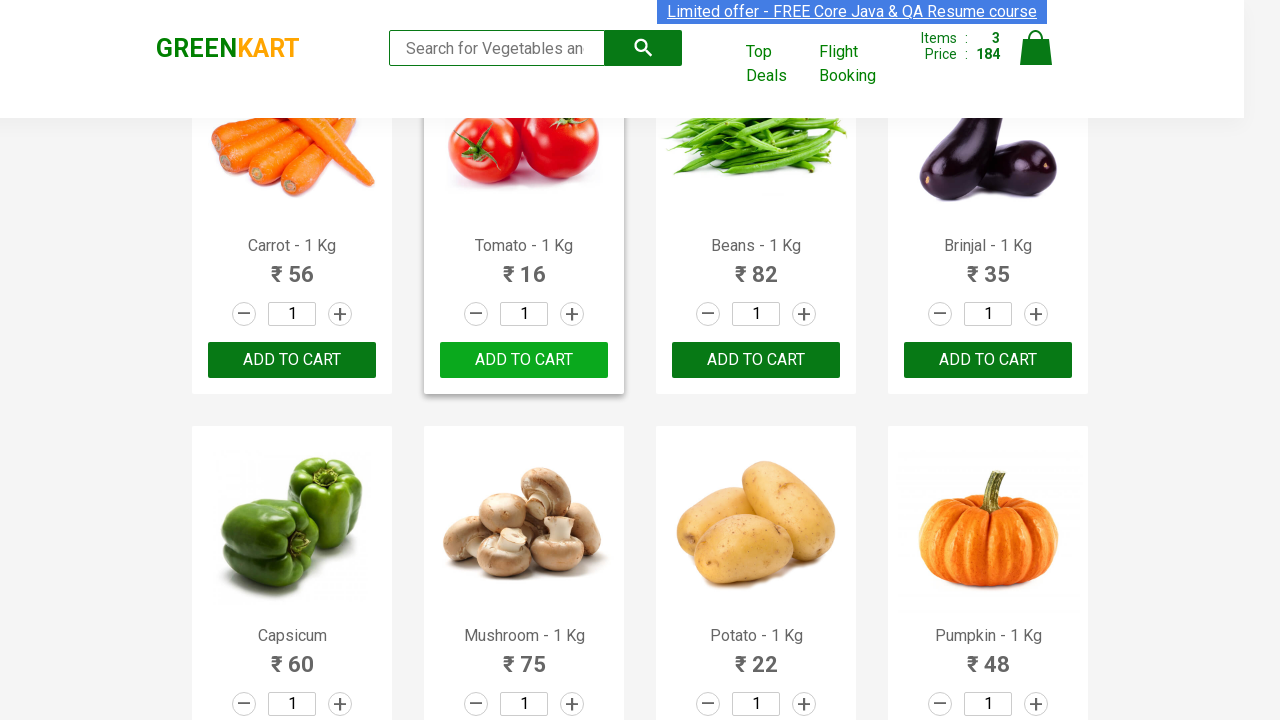

Extracted product name: Musk Melon - 1 Kg
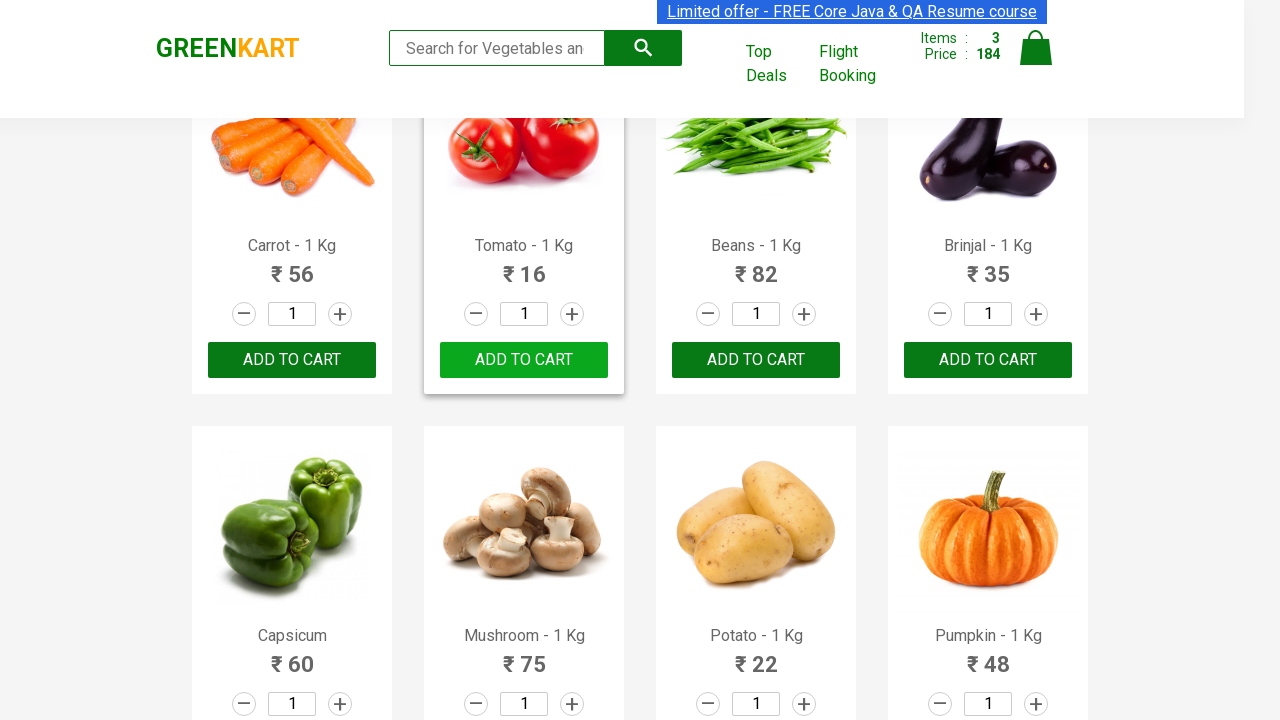

Extracted product name: Orange - 1 Kg
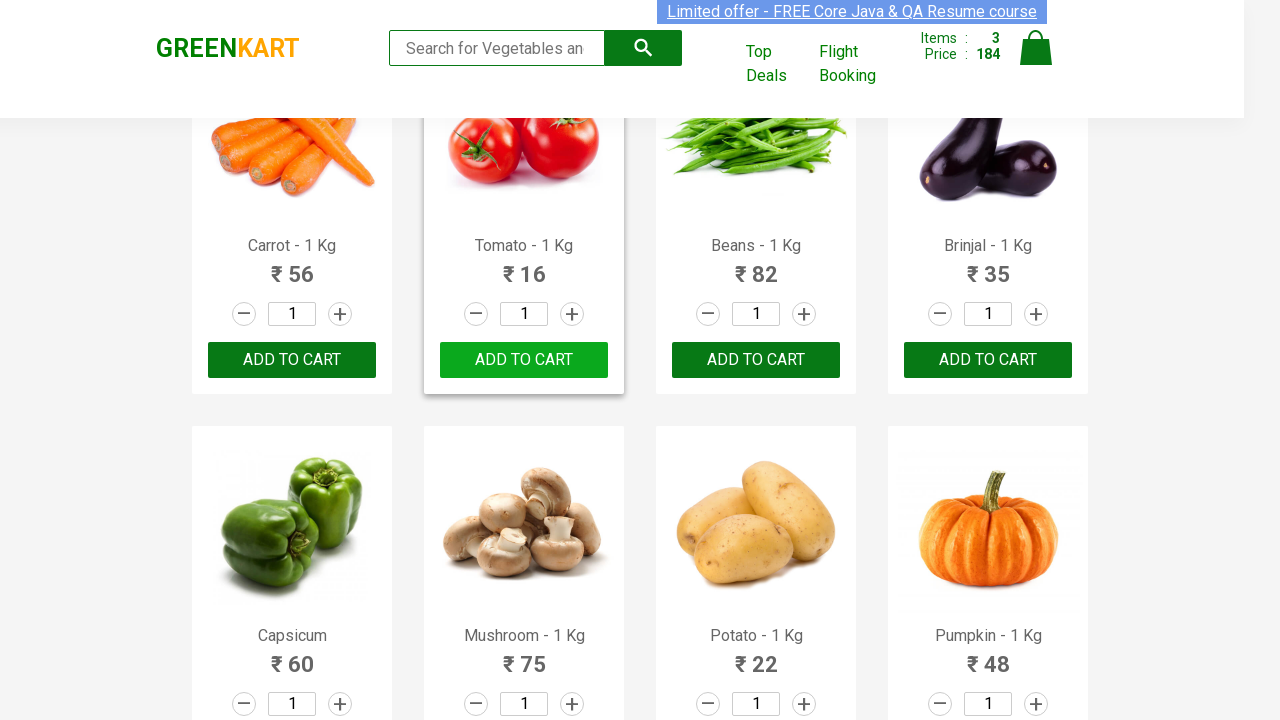

Extracted product name: Pears - 1 Kg
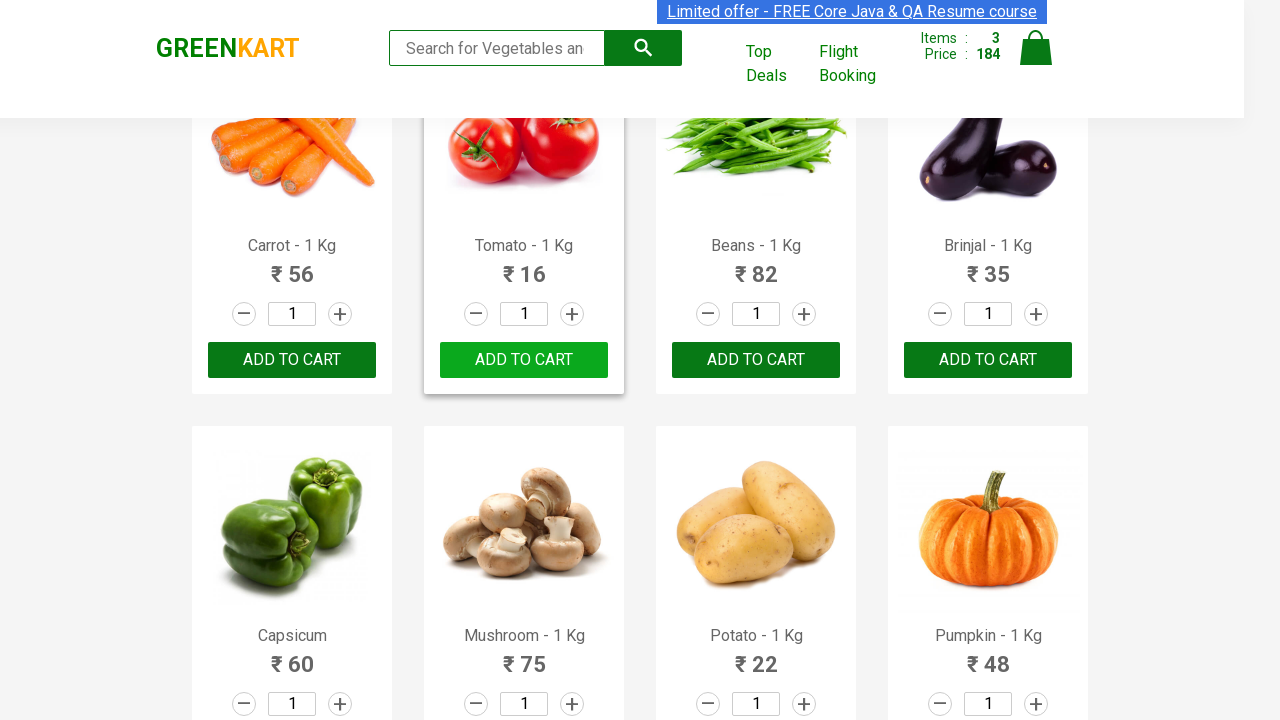

Extracted product name: Pomegranate - 1 Kg
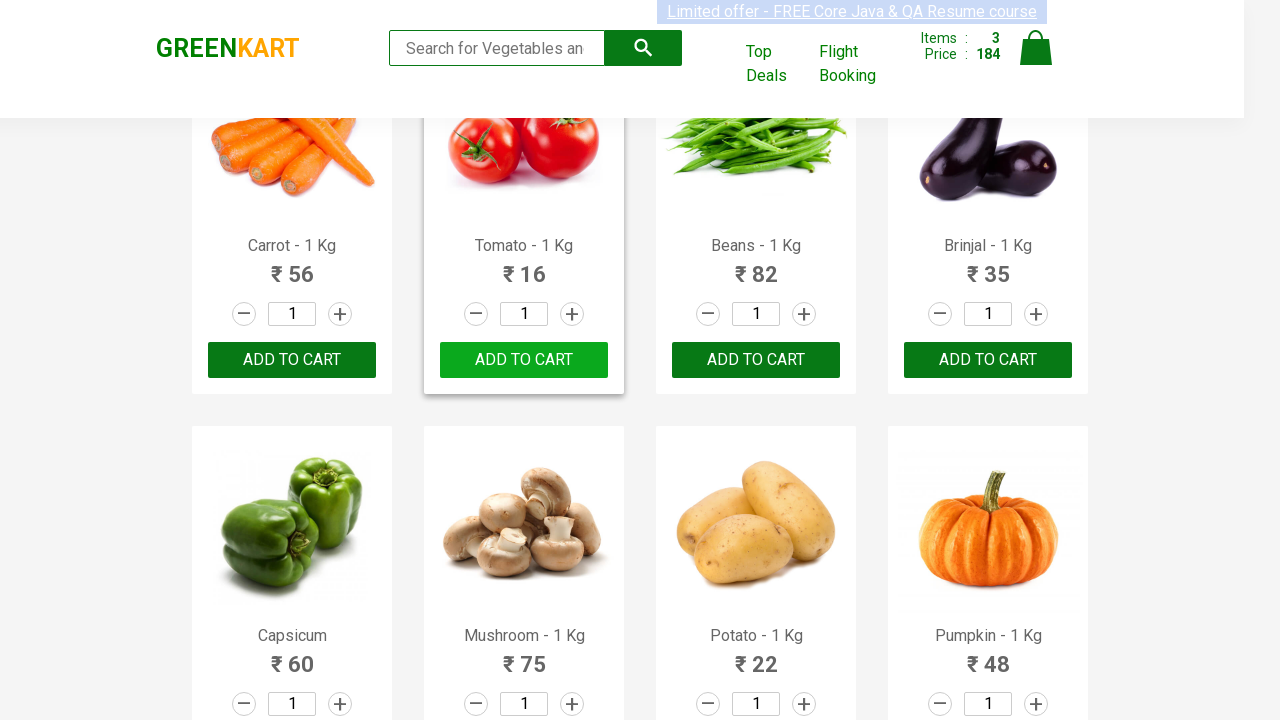

Extracted product name: Raspberry - 1/4 Kg
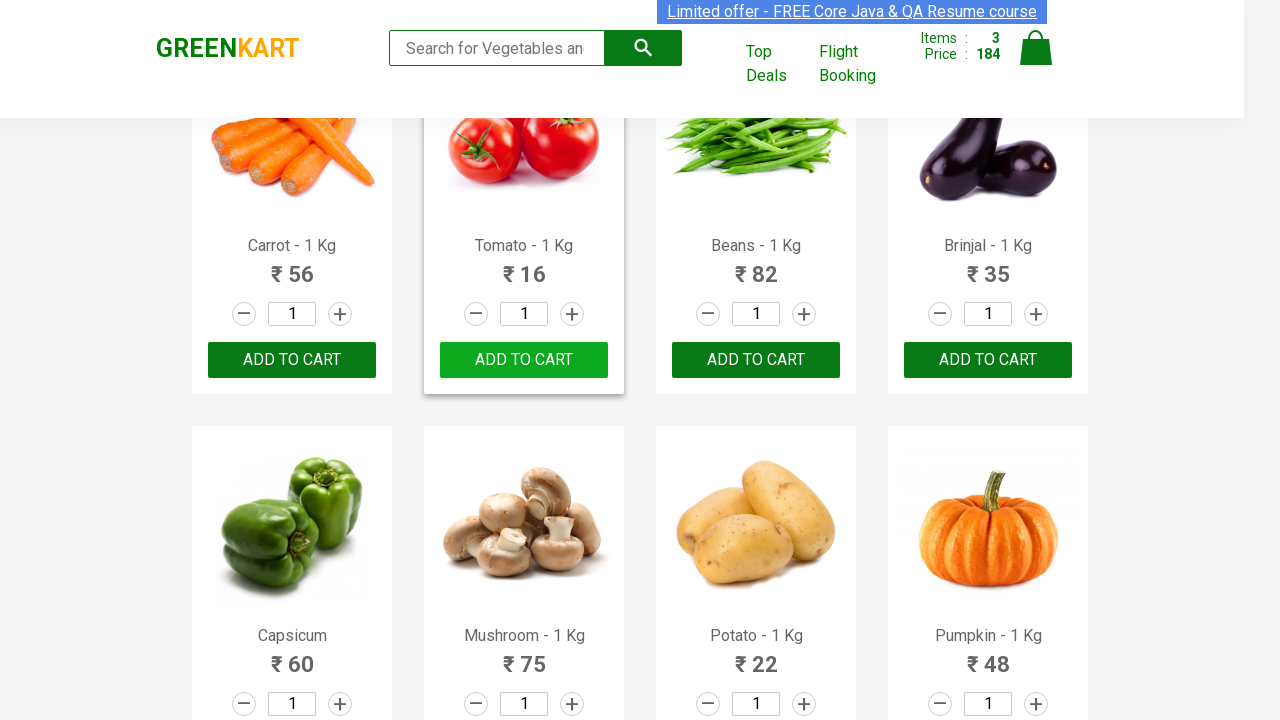

Extracted product name: Strawberry - 1/4 Kg
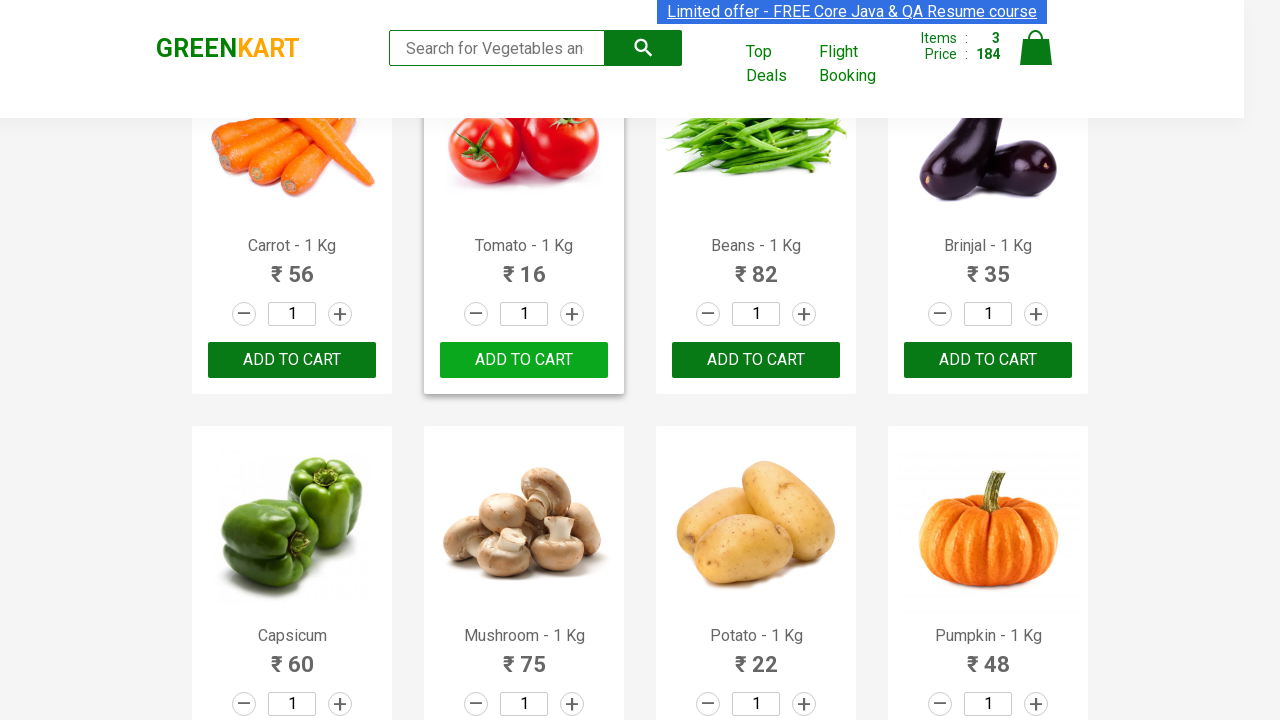

Extracted product name: Water Melon - 1 Kg
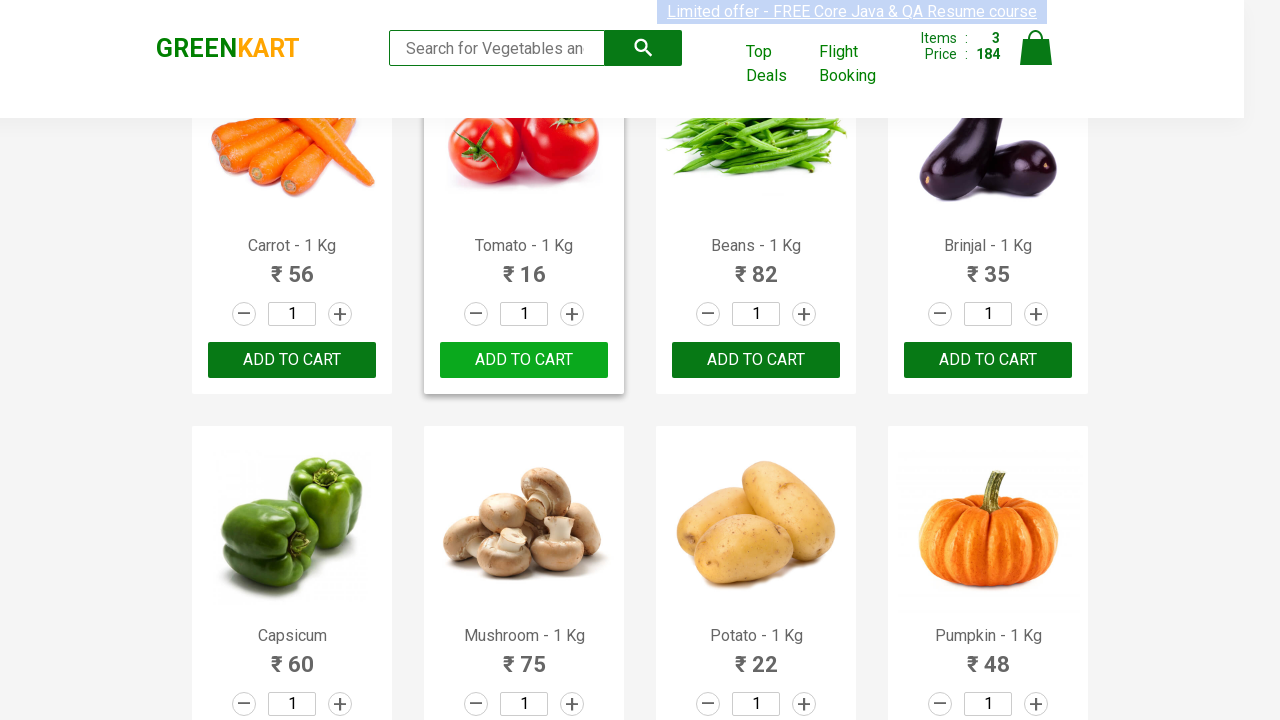

Extracted product name: Almonds - 1/4 Kg
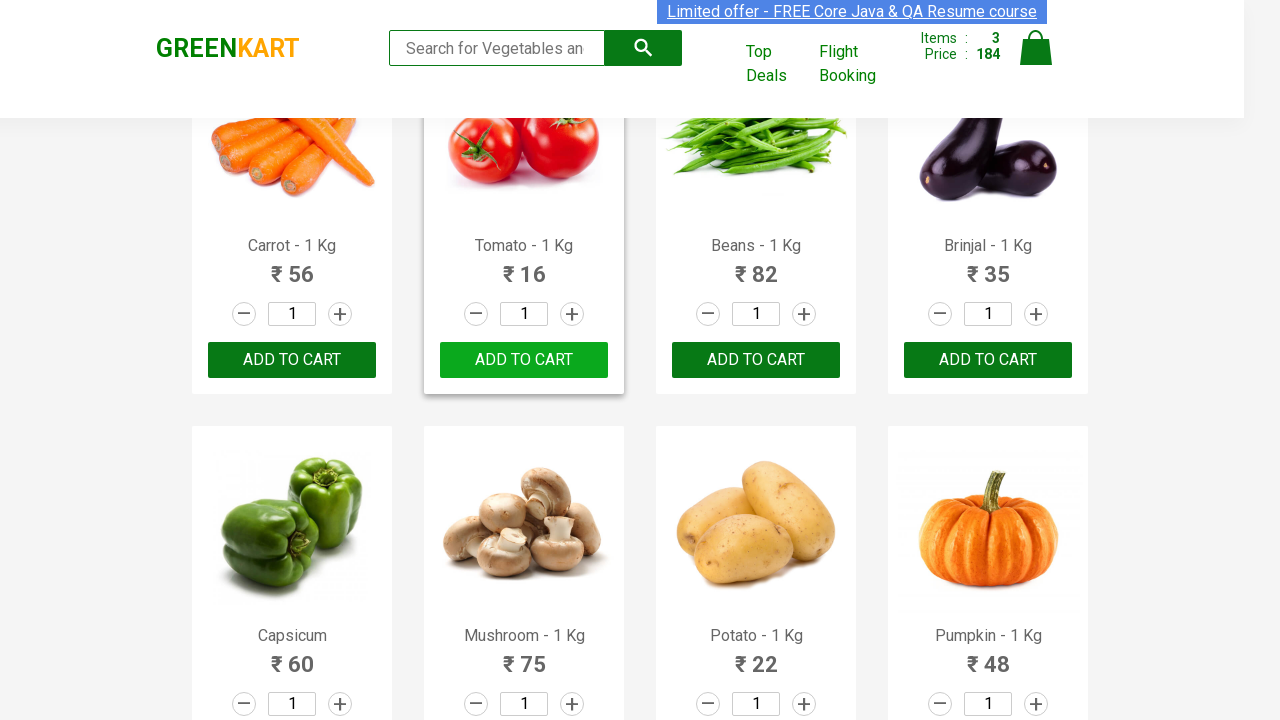

Extracted product name: Pista - 1/4 Kg
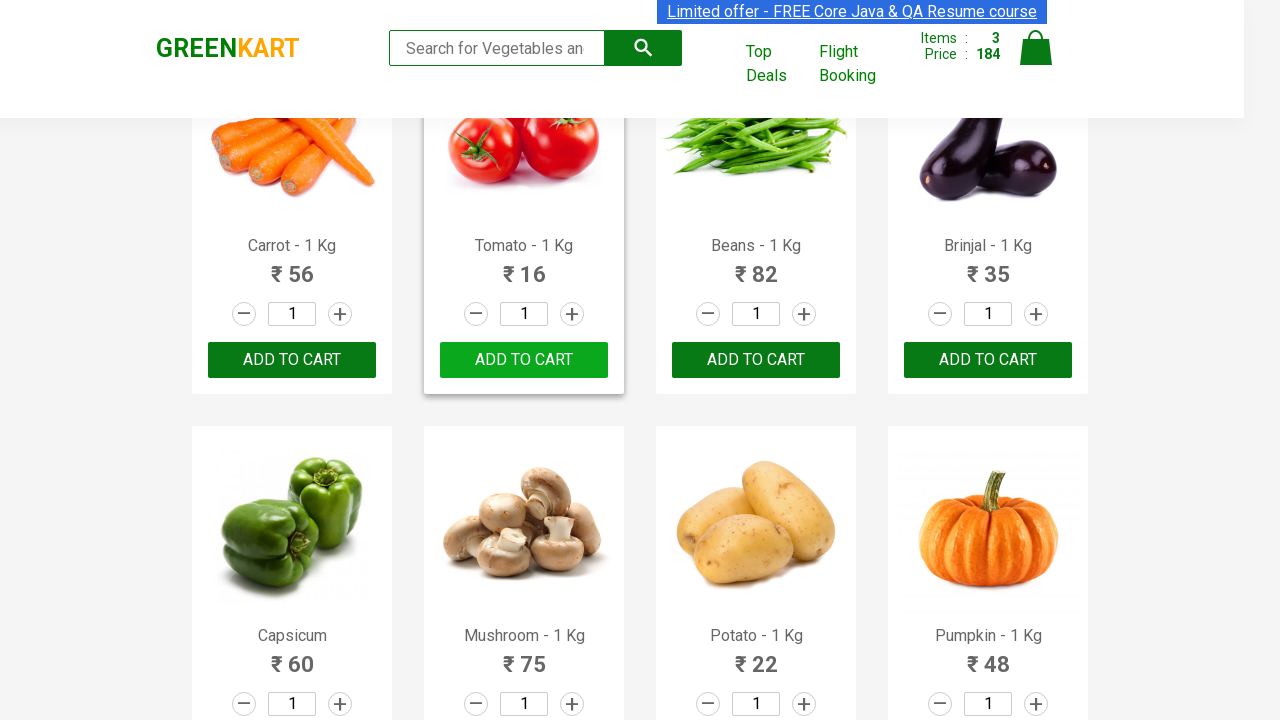

Extracted product name: Nuts Mixture - 1 Kg
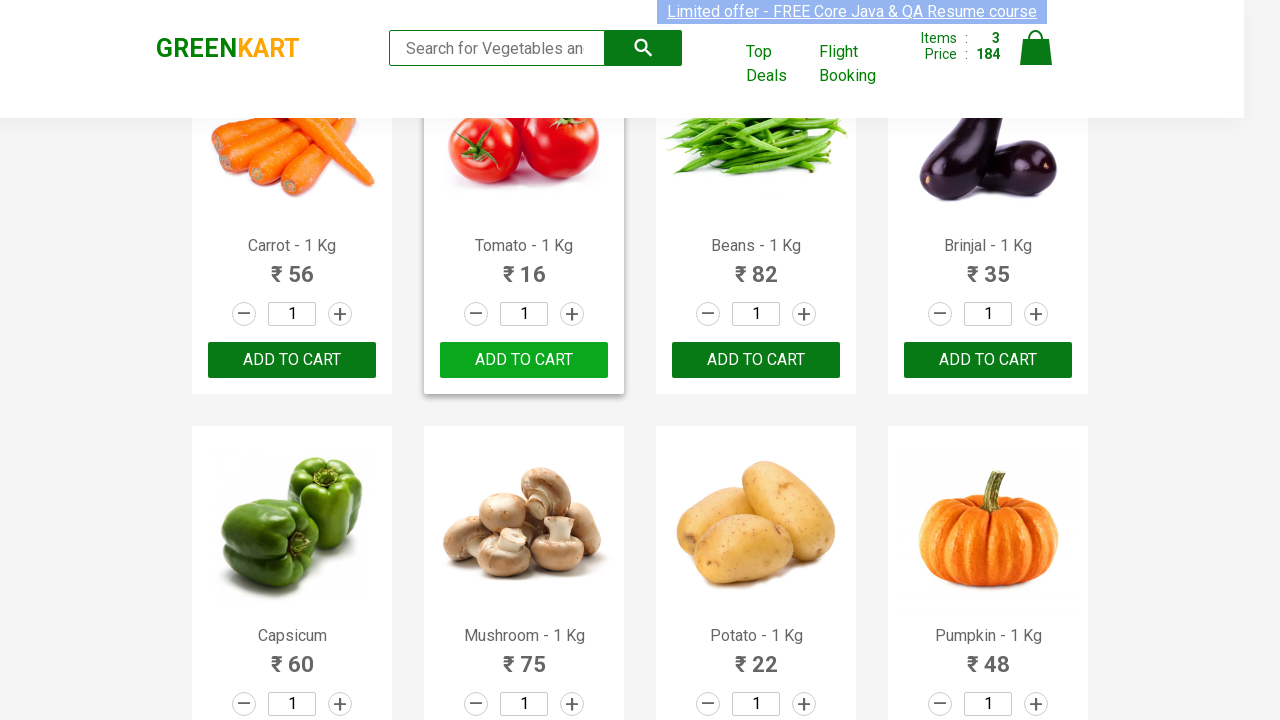

Extracted product name: Cashews - 1 Kg
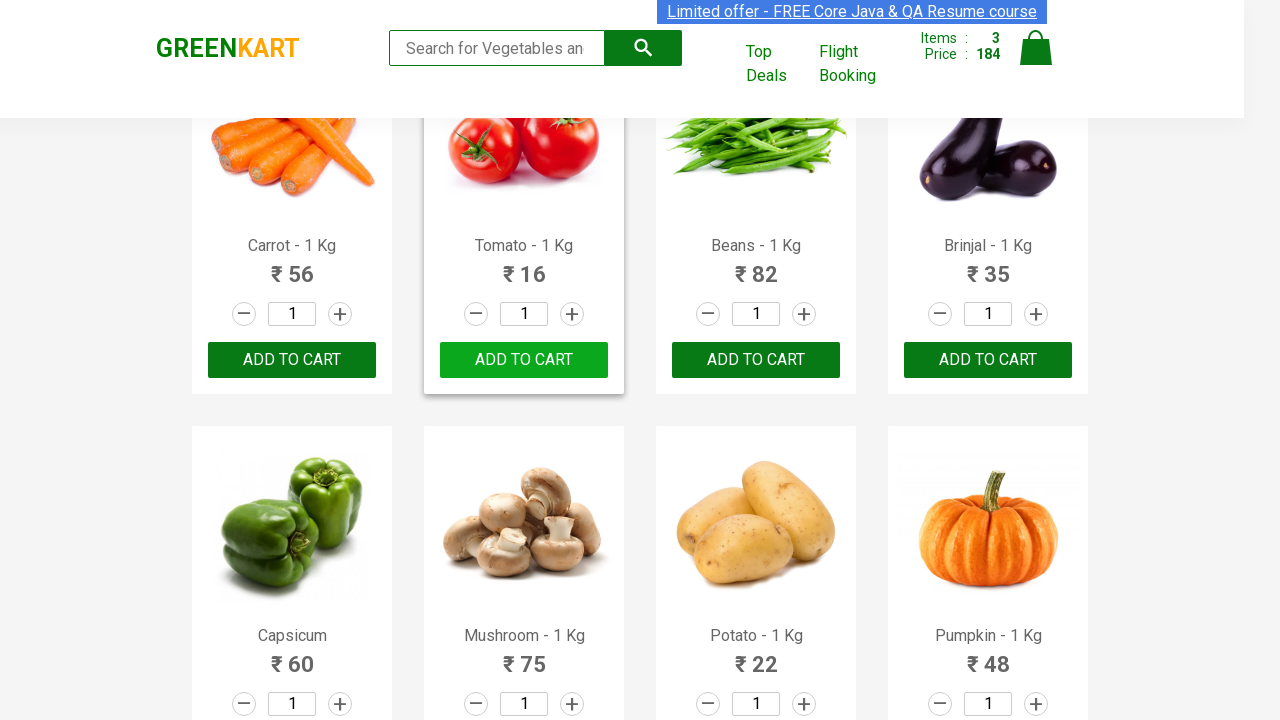

Extracted product name: Walnuts - 1/4 Kg
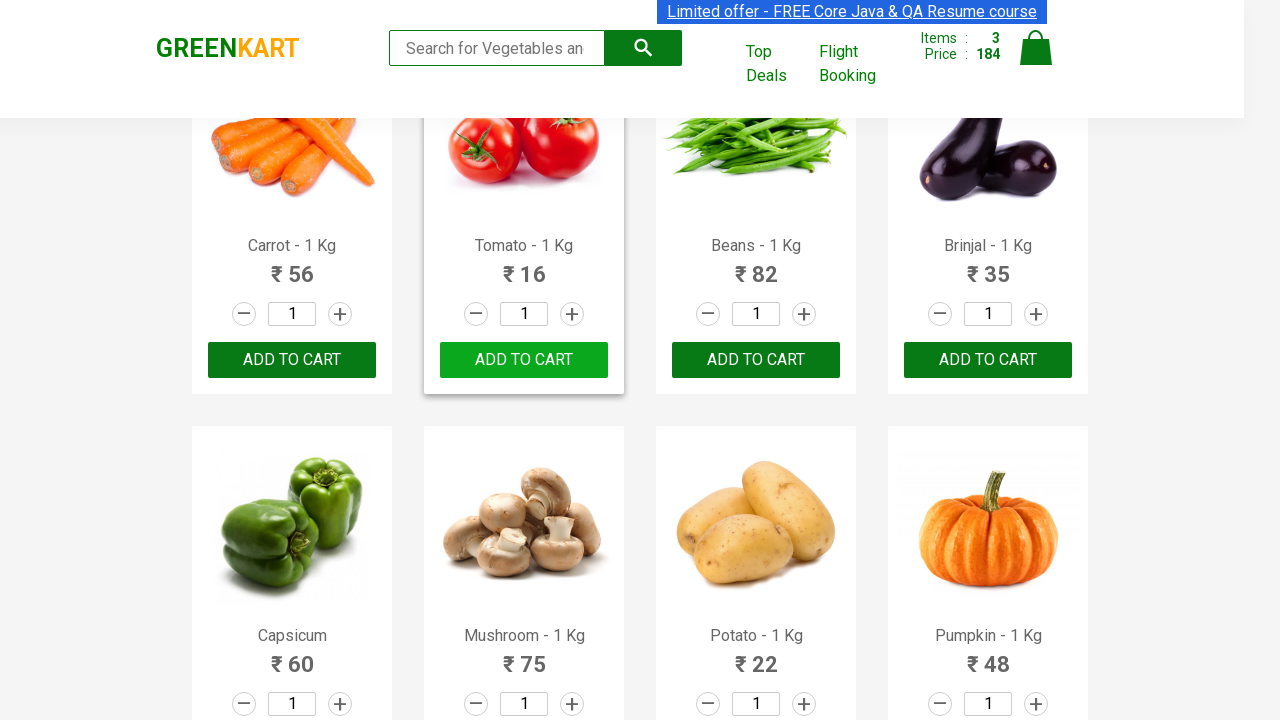

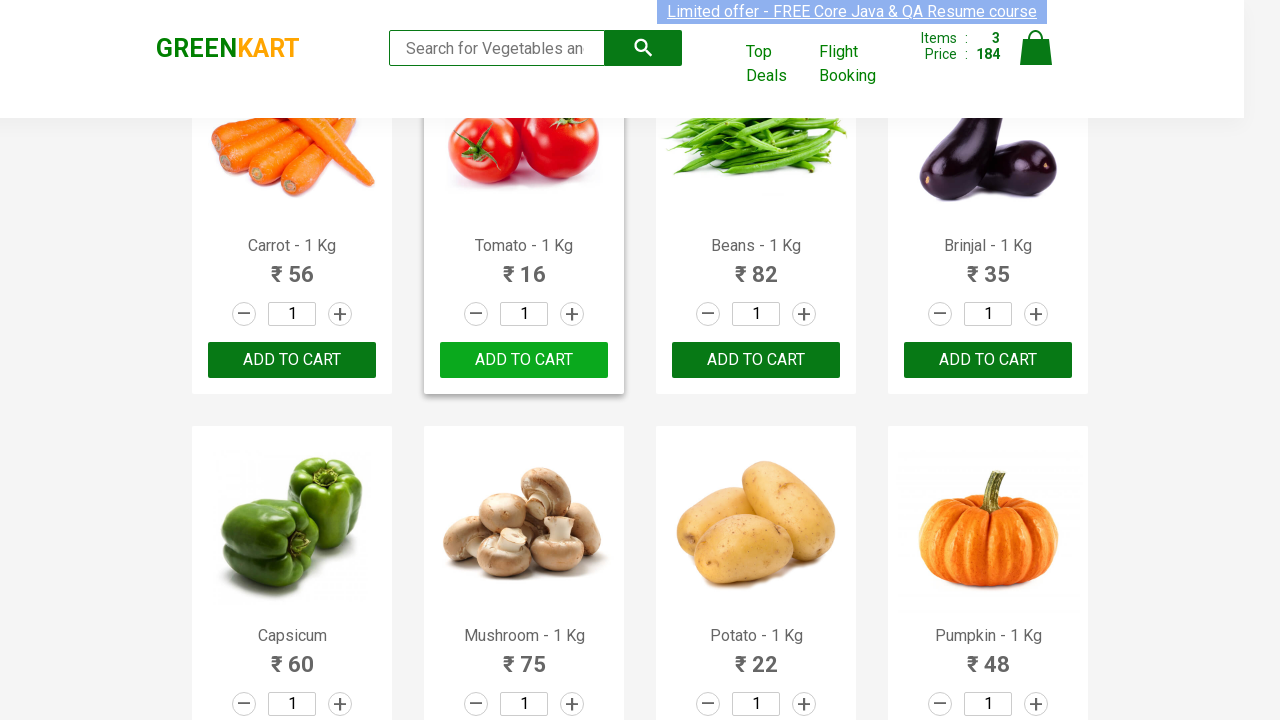